Solves a math captcha by finding an image element, extracting its valuex attribute, calculating a mathematical function, and submitting the answer along with checkbox and radio button selections

Starting URL: http://suninjuly.github.io/get_attribute.html

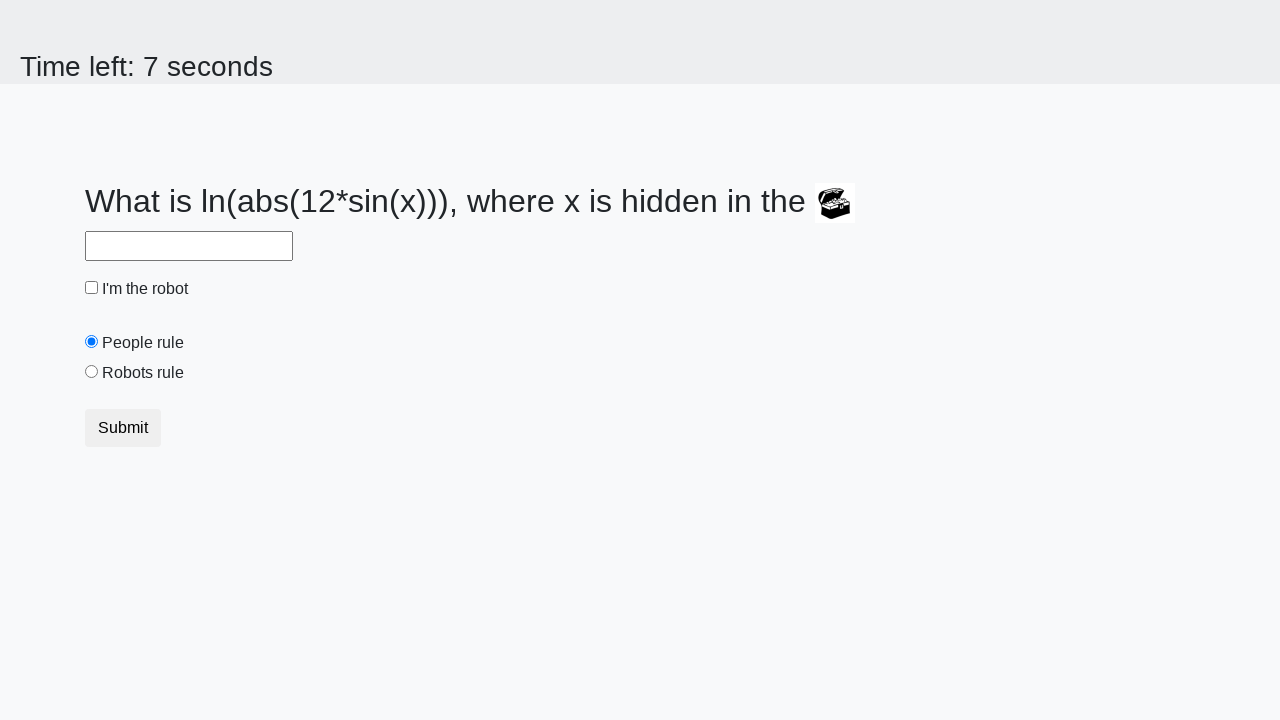

Located treasure image element
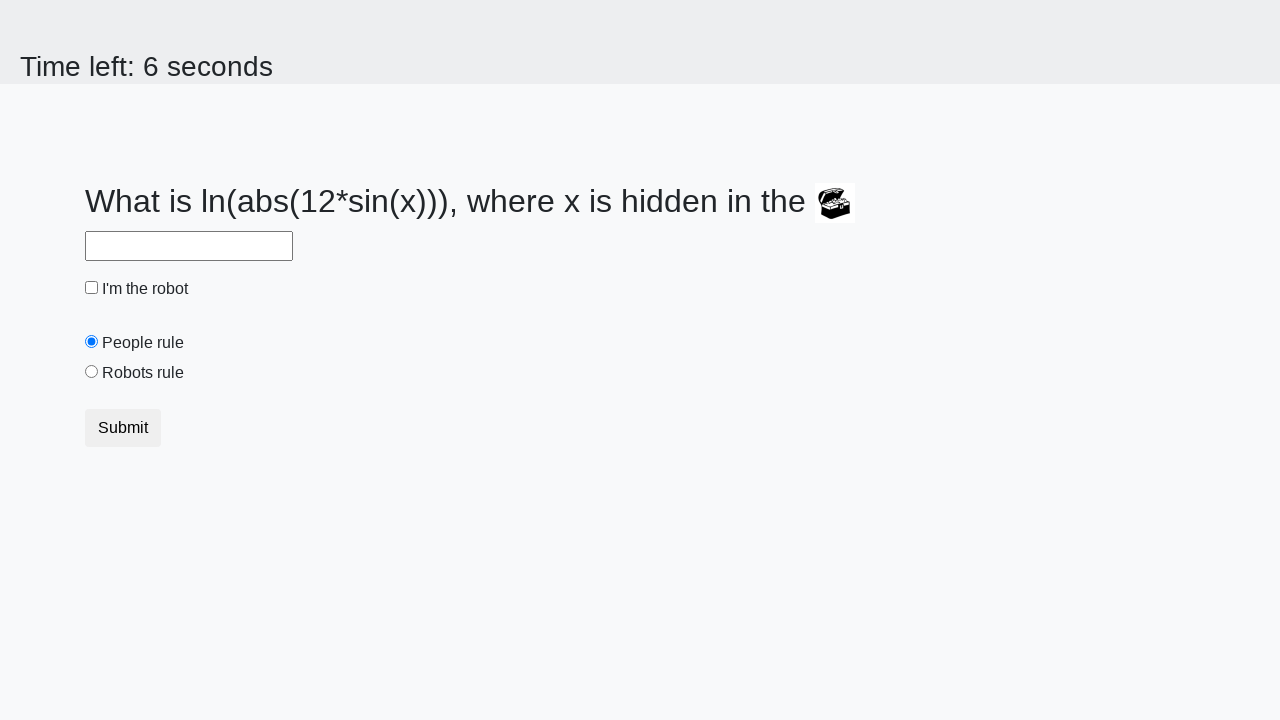

Extracted valuex attribute from treasure image: 576
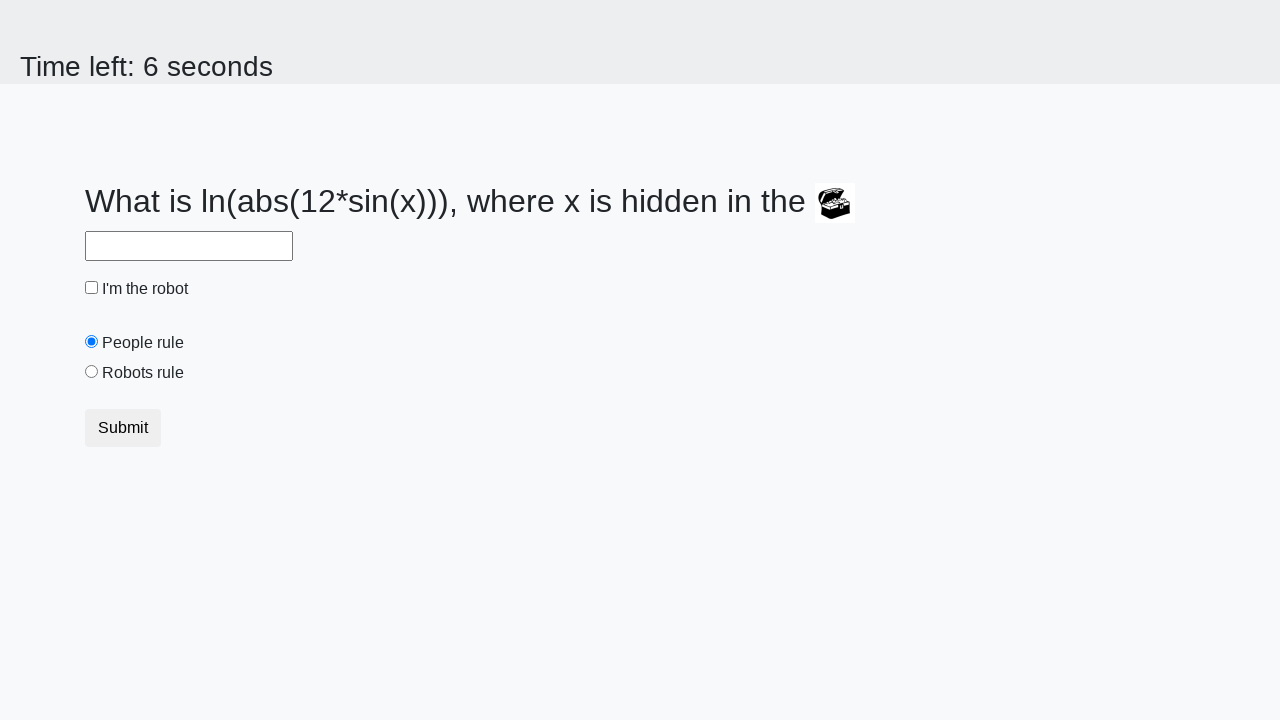

Calculated mathematical function result: 2.363815022578092
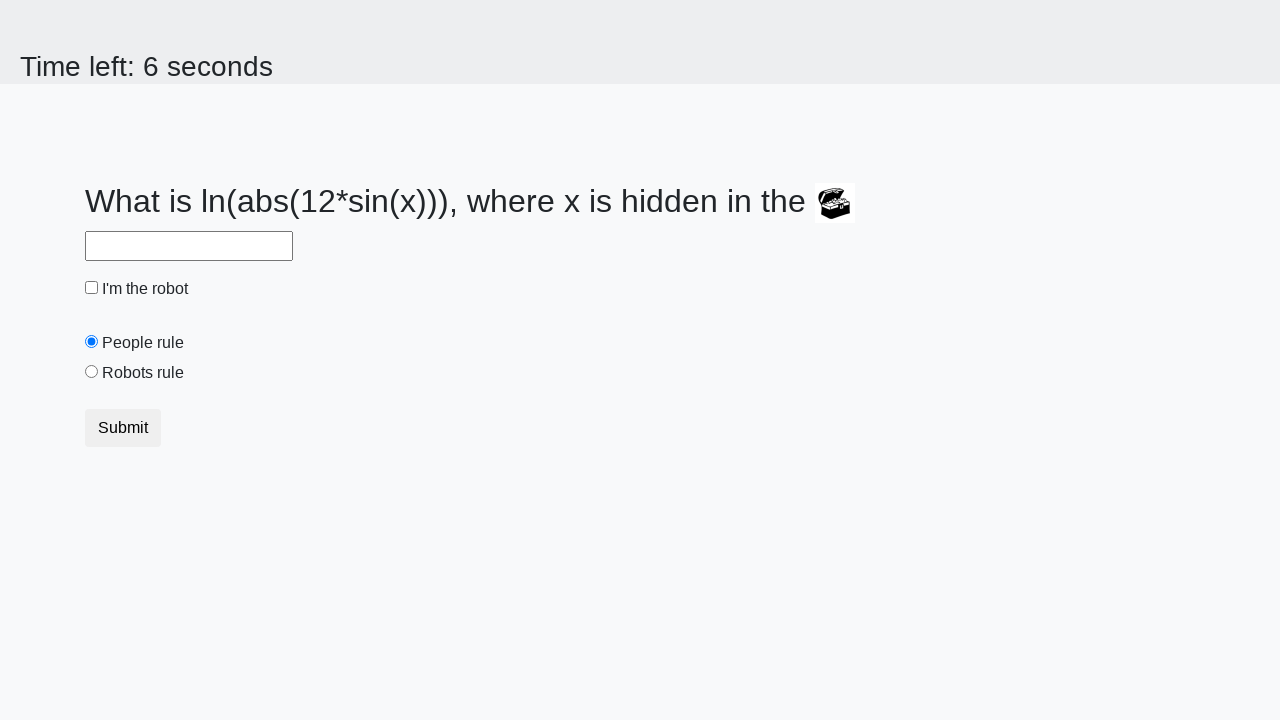

Filled answer field with calculated value: 2.363815022578092 on #answer
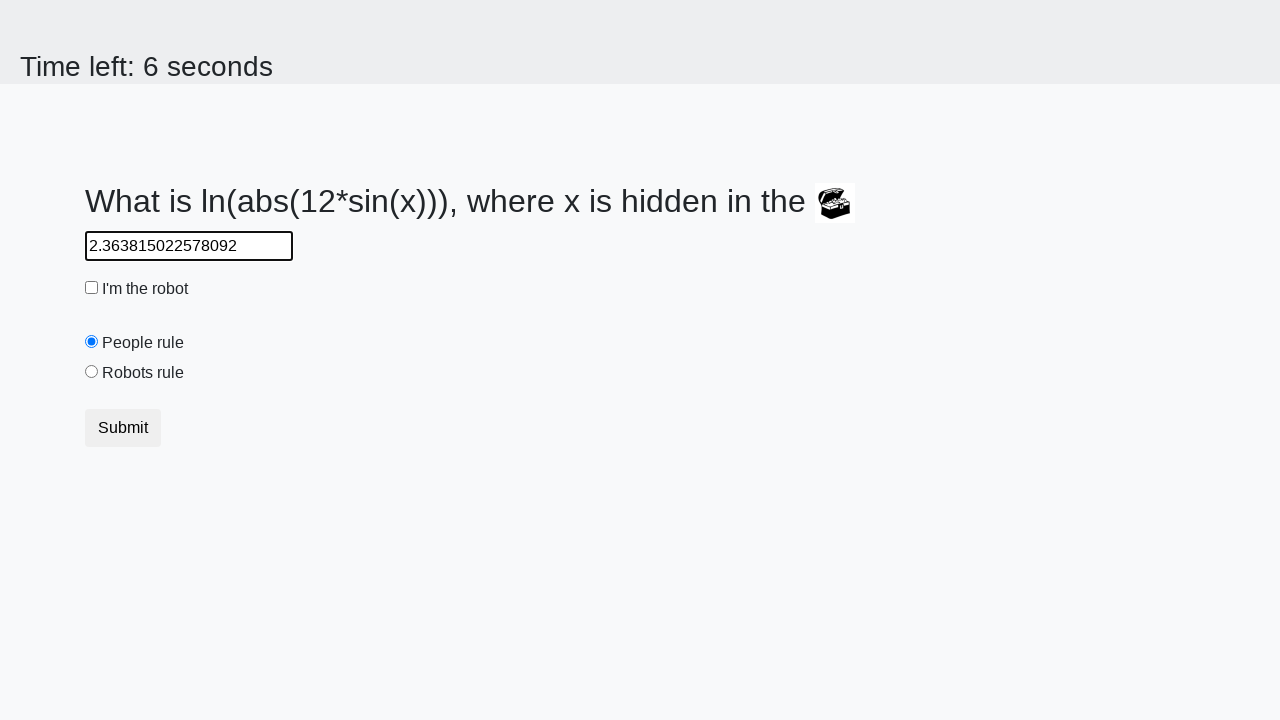

Clicked robot checkbox at (92, 288) on #robotCheckbox
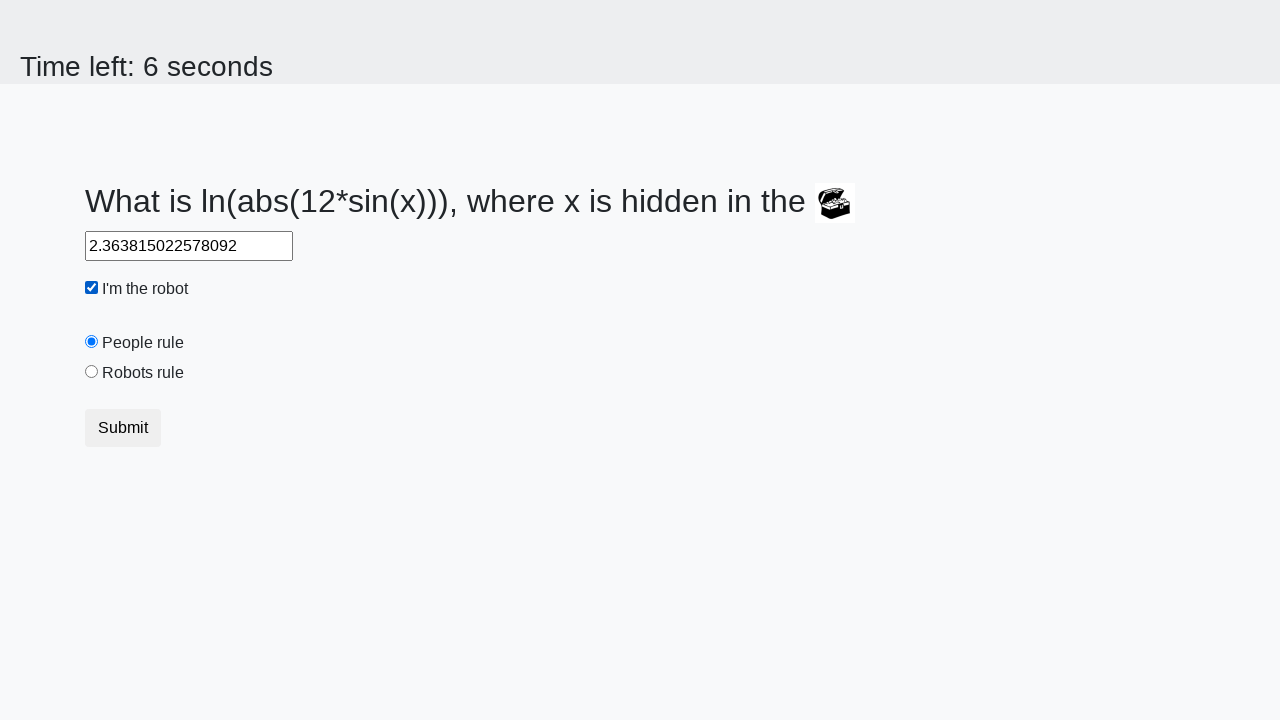

Selected 'Robots rule!' radio button at (92, 372) on #robotsRule
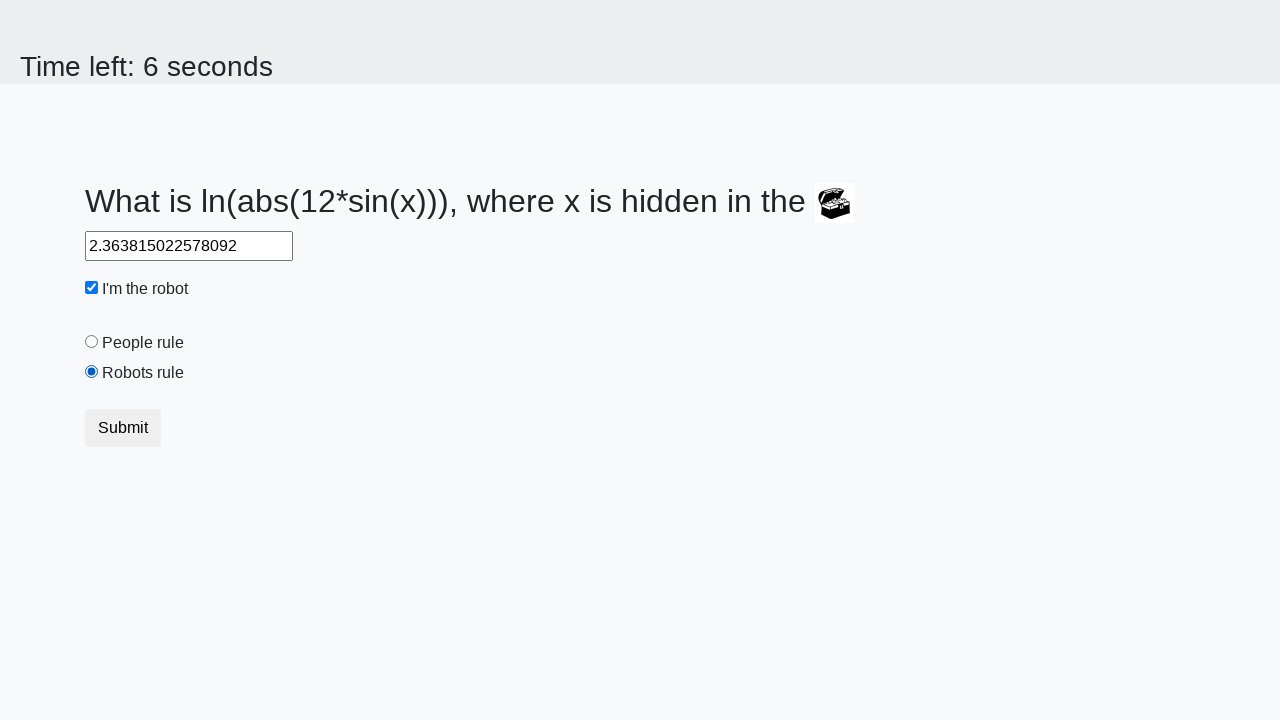

Clicked Submit button to submit the form at (123, 428) on button:text("Submit")
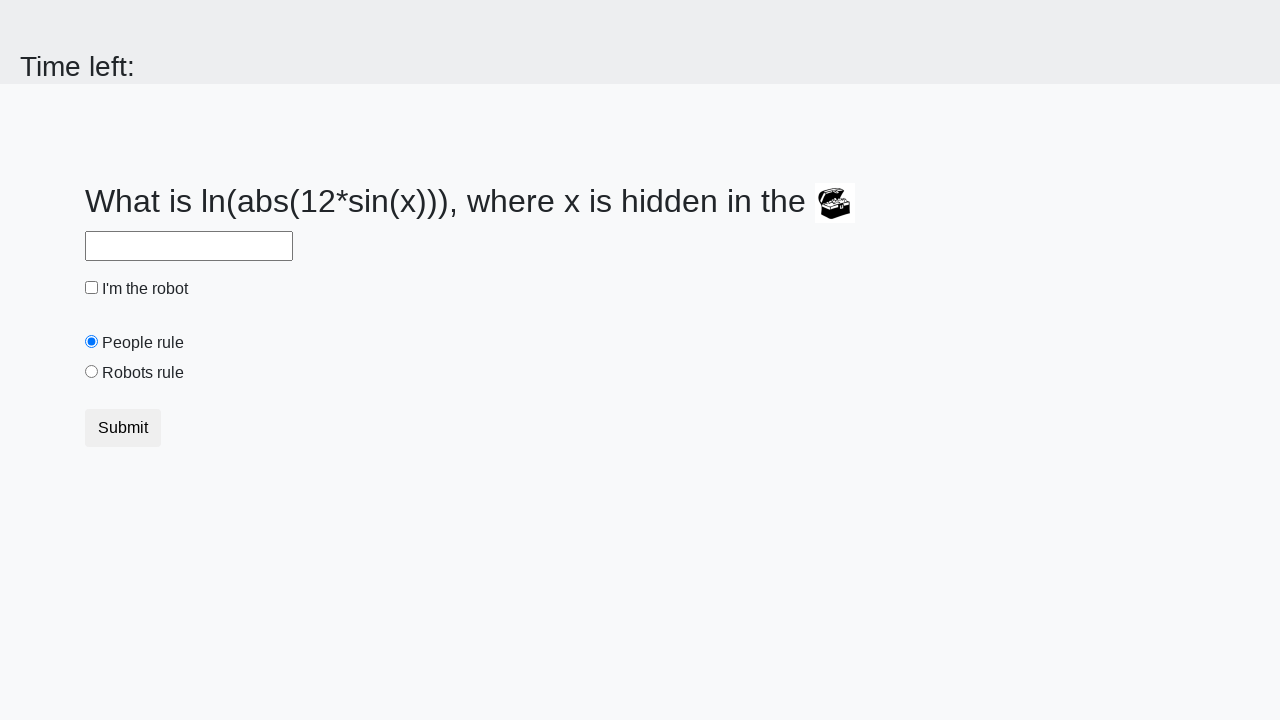

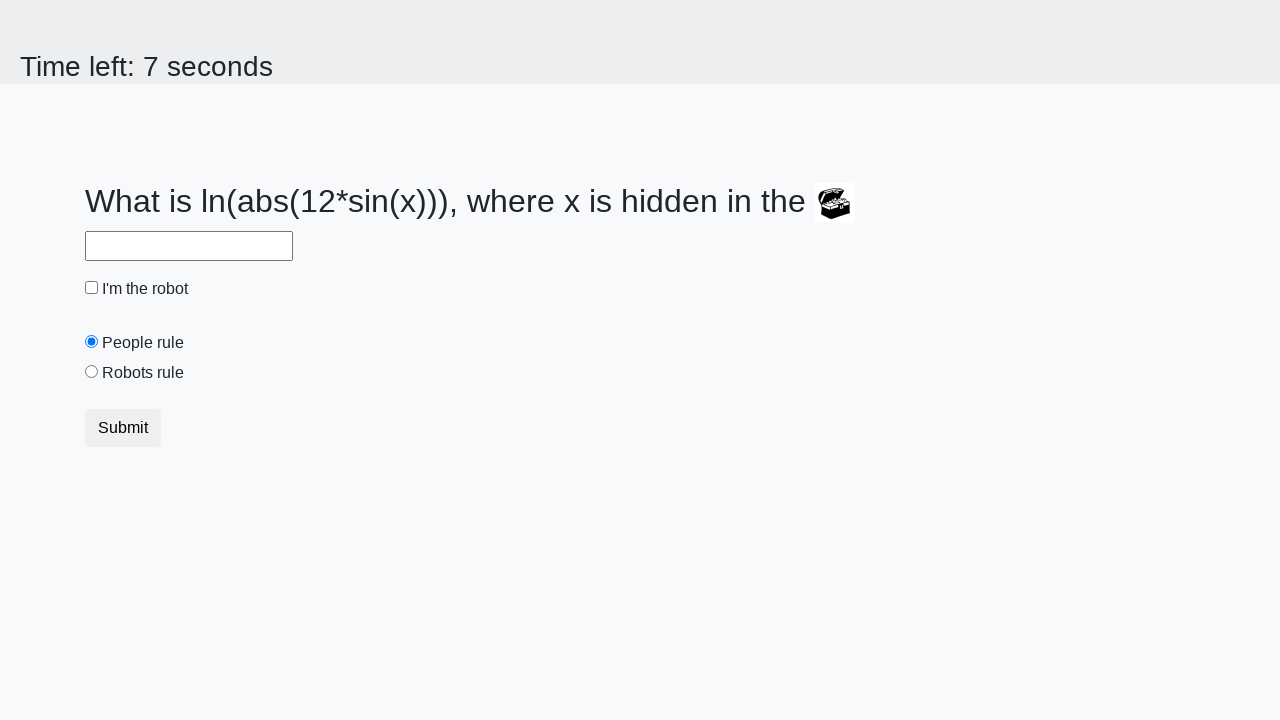